Tests confirm dialog by clicking a button, dismissing the confirm dialog, and verifying the result text

Starting URL: https://demoqa.com/alerts

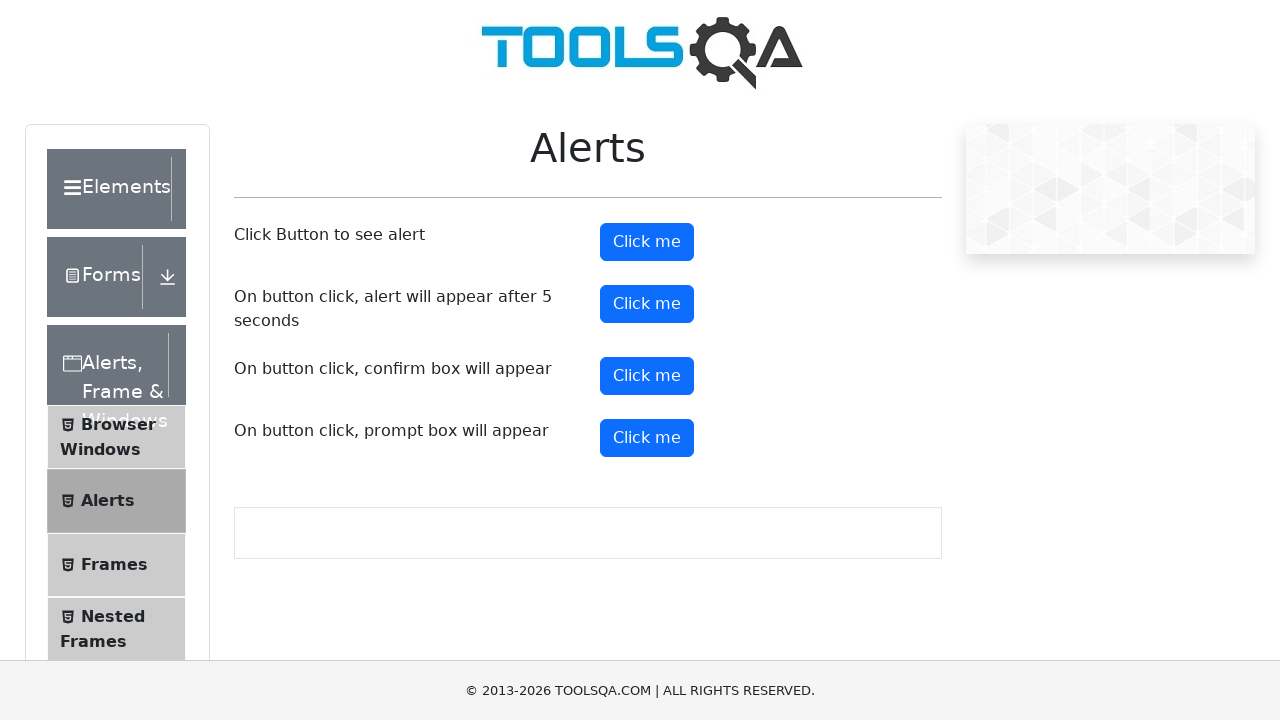

Set up dialog handler to dismiss confirm dialog
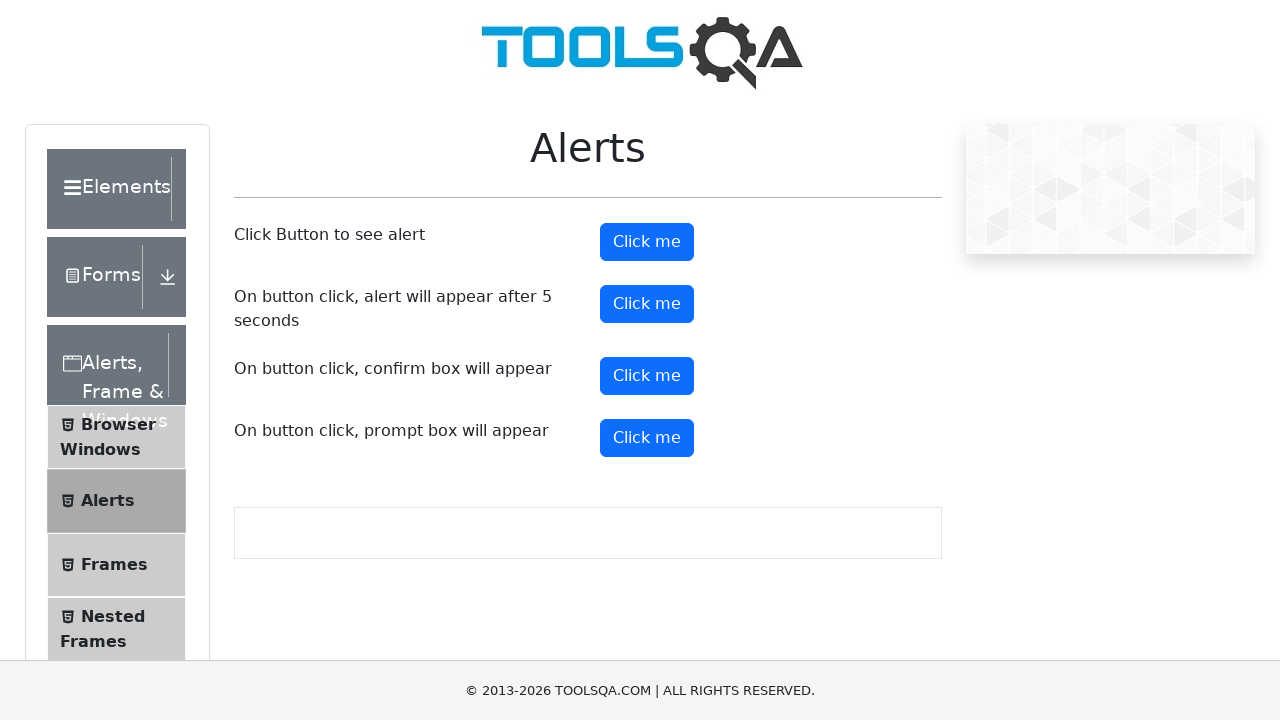

Clicked third button to trigger confirm dialog at (647, 376) on #confirmButton
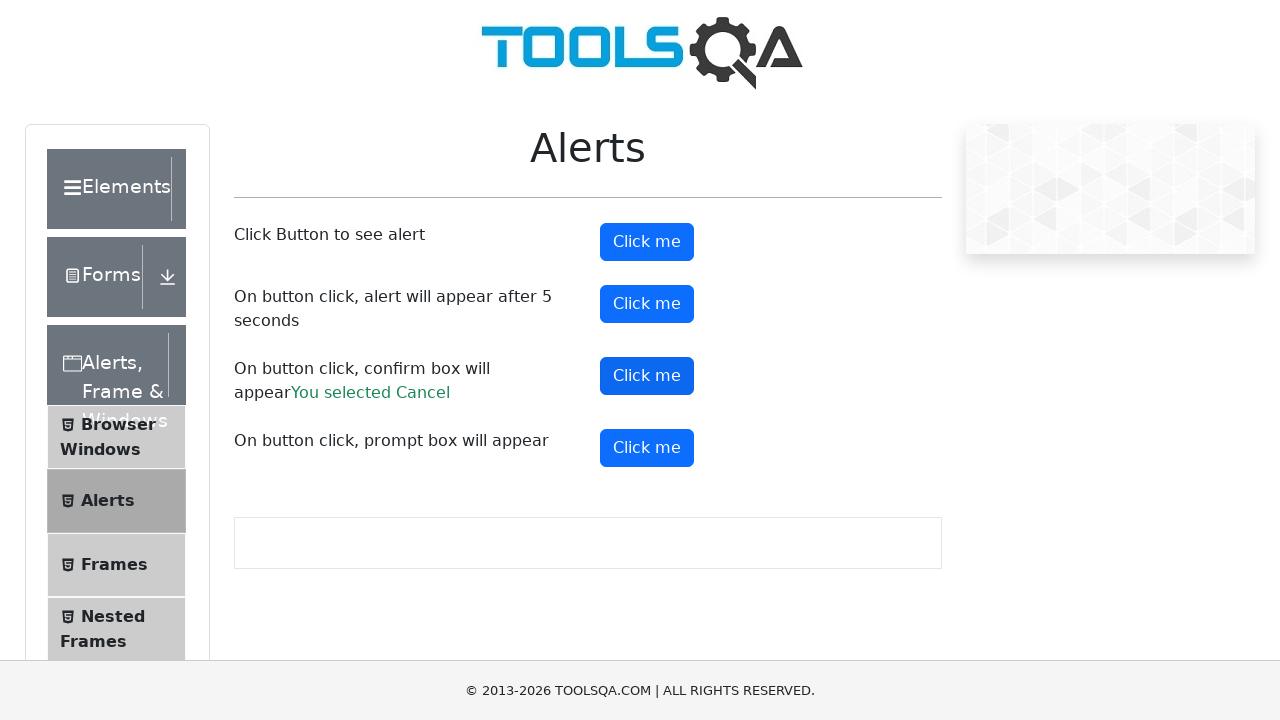

Retrieved result text from confirm dialog
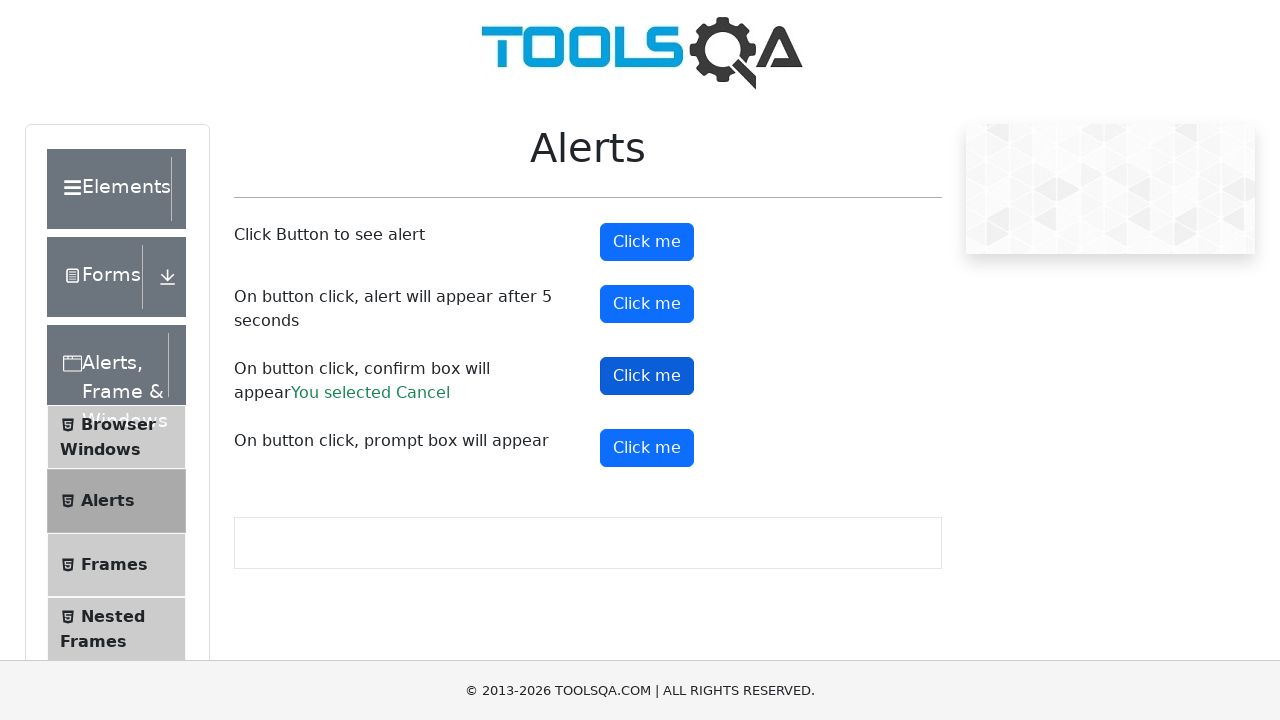

Verified result text equals 'You selected Cancel'
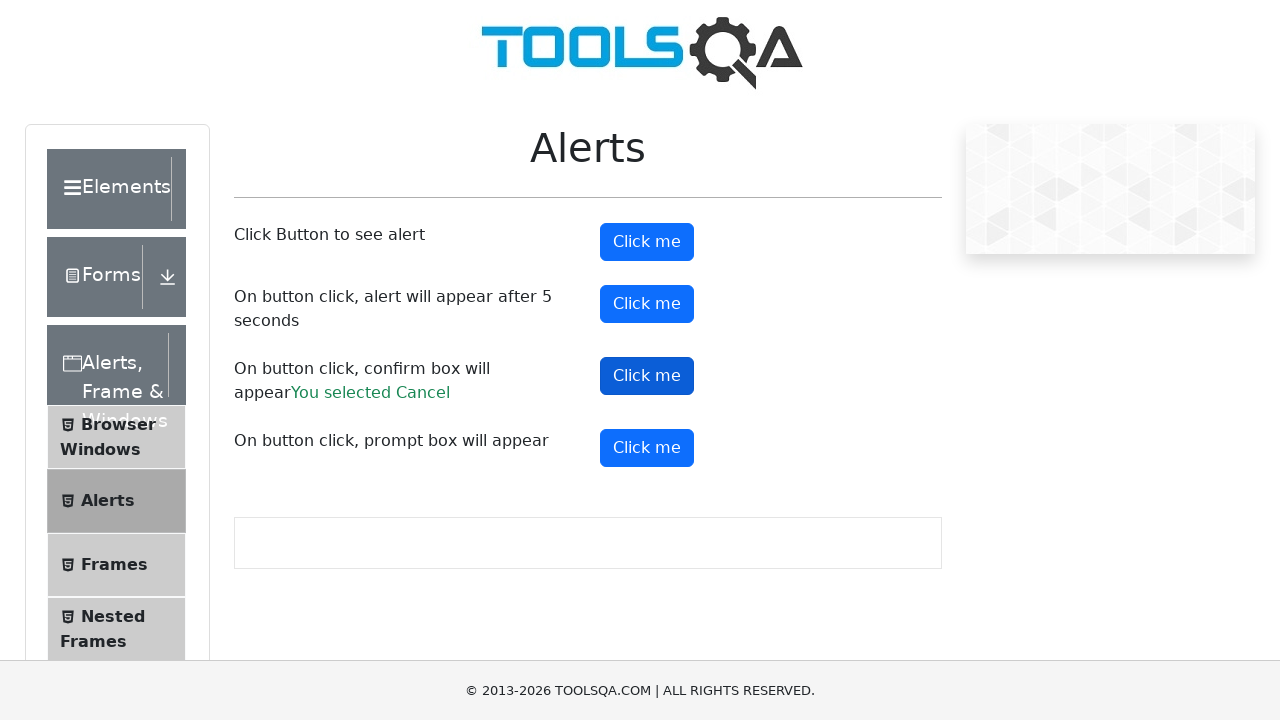

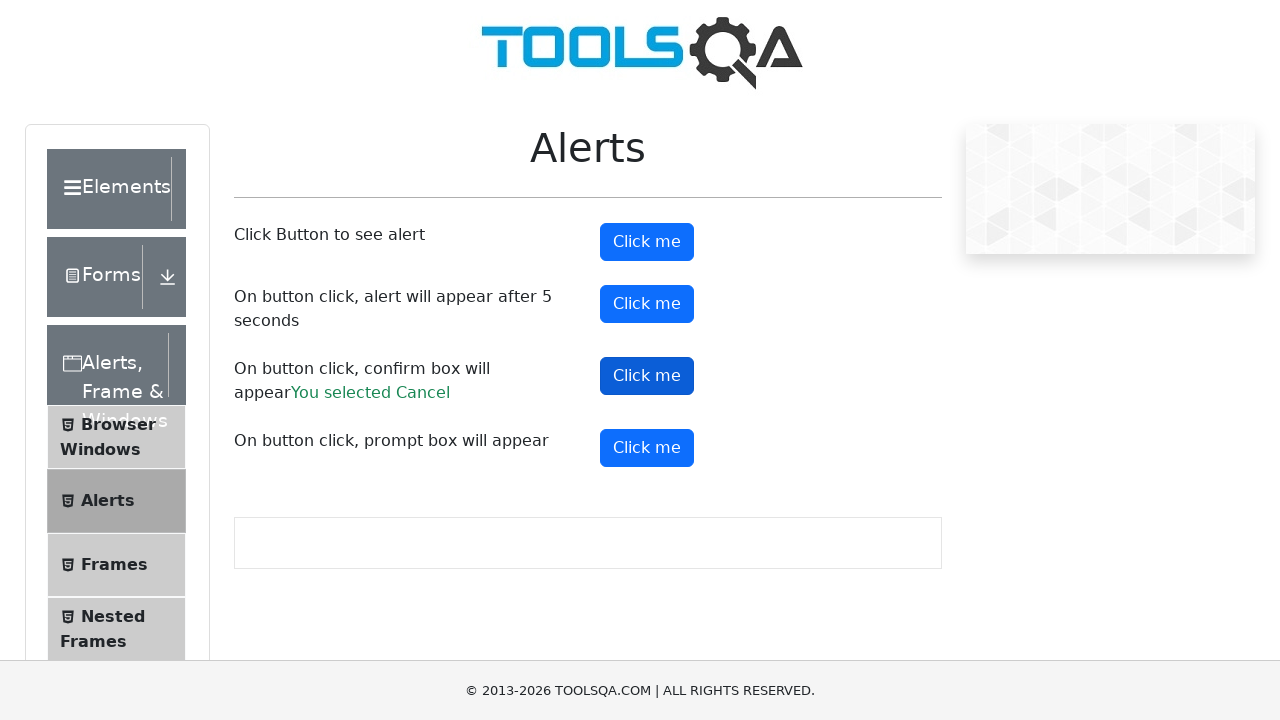